Tests keyboard key press functionality by sending SPACE and TAB keys to elements and verifying the displayed result text reflects the pressed keys.

Starting URL: http://the-internet.herokuapp.com/key_presses

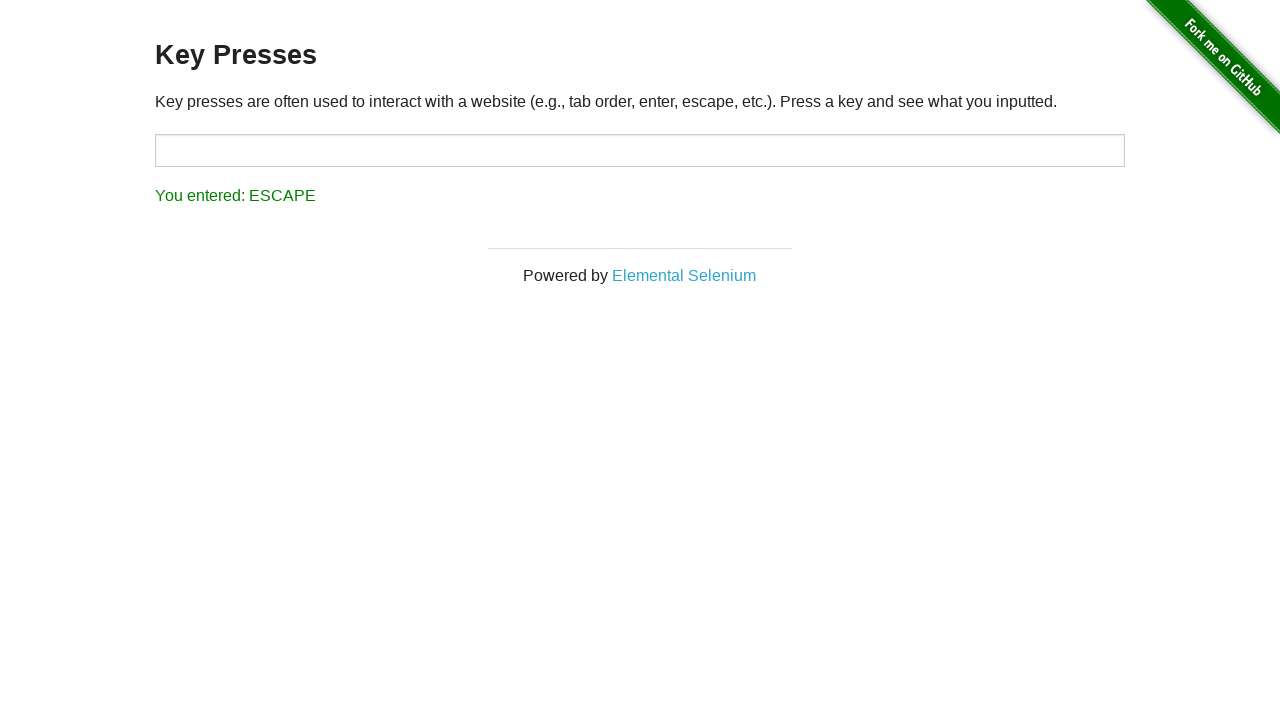

Pressed SPACE key on .example element on .example
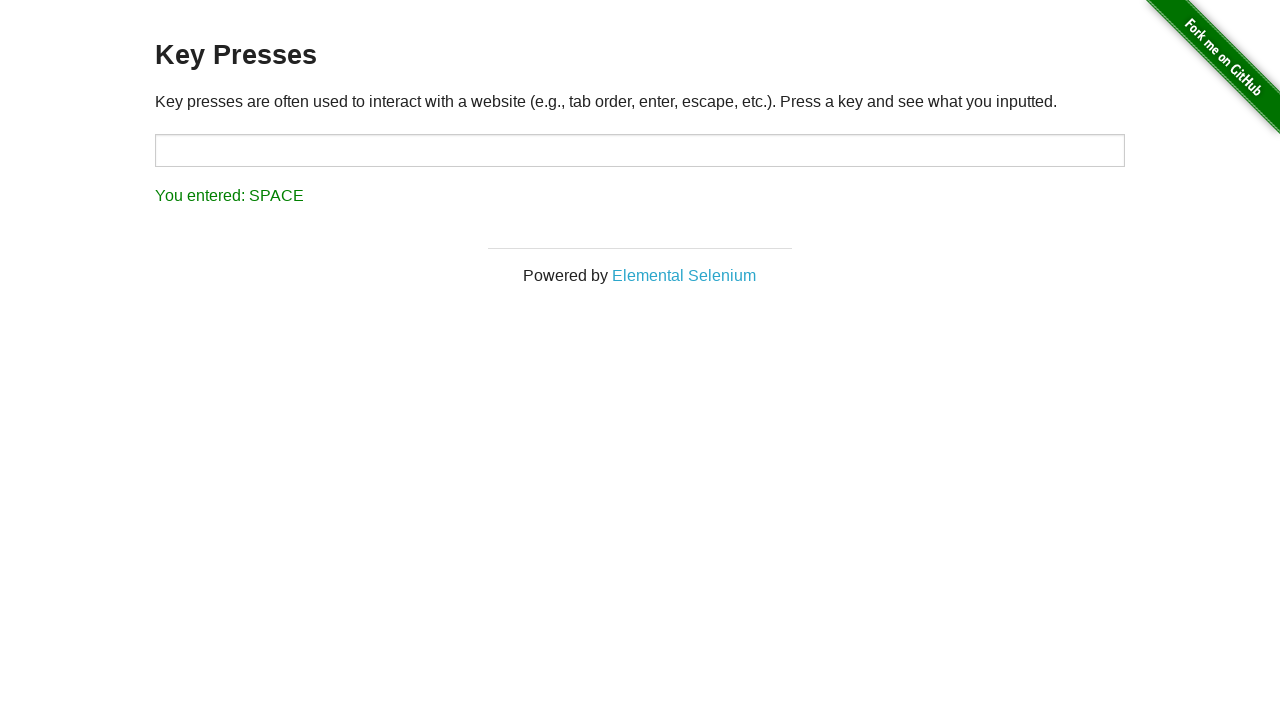

Verified result shows 'You entered: SPACE'
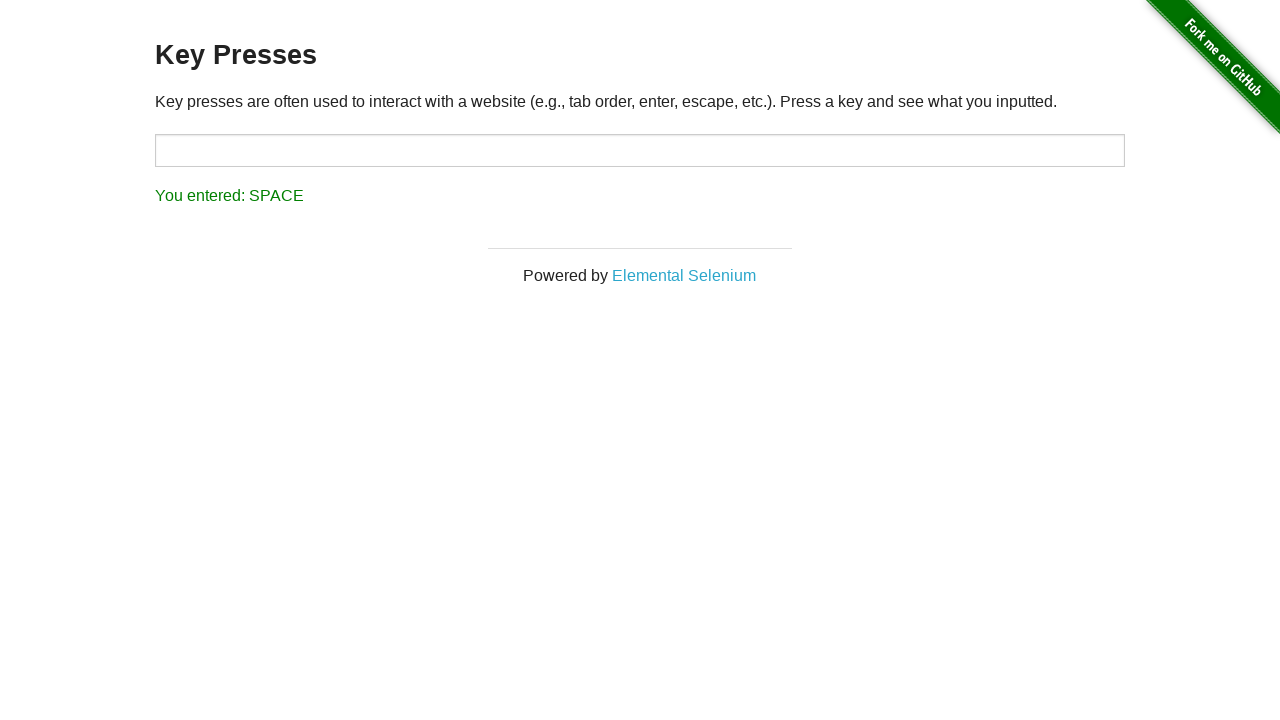

Pressed TAB key on currently focused element
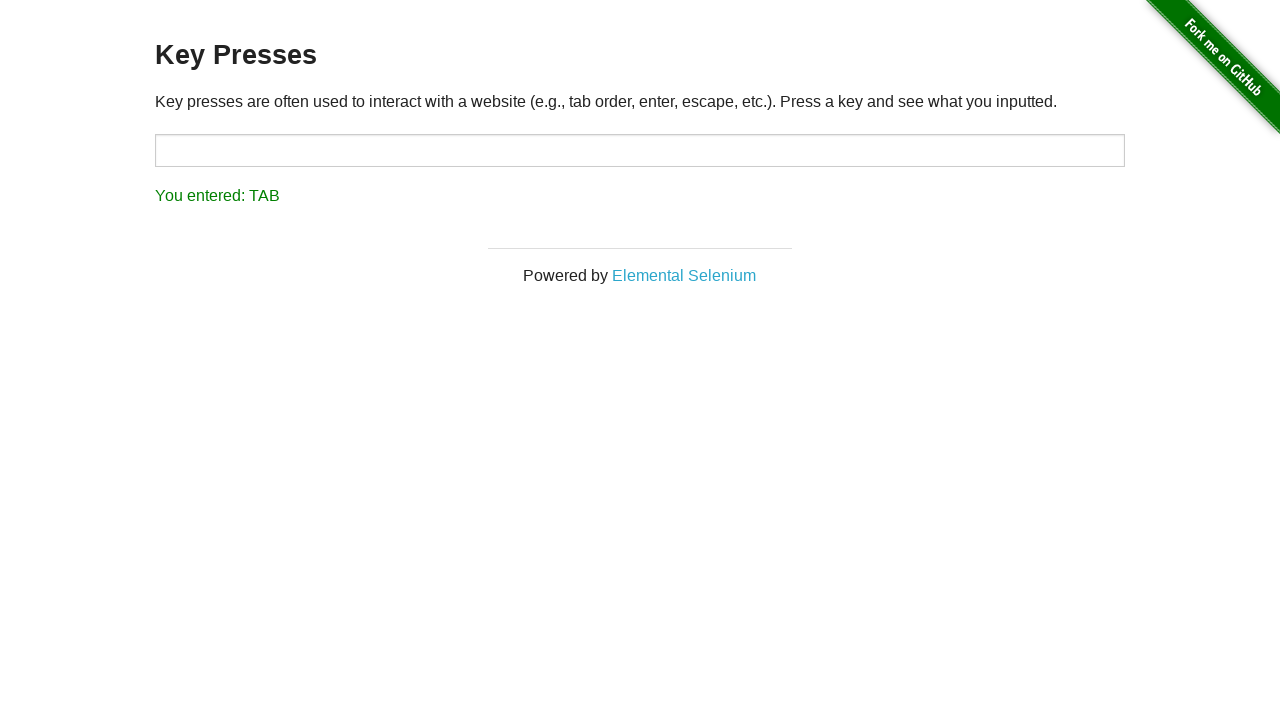

Verified result shows 'You entered: TAB'
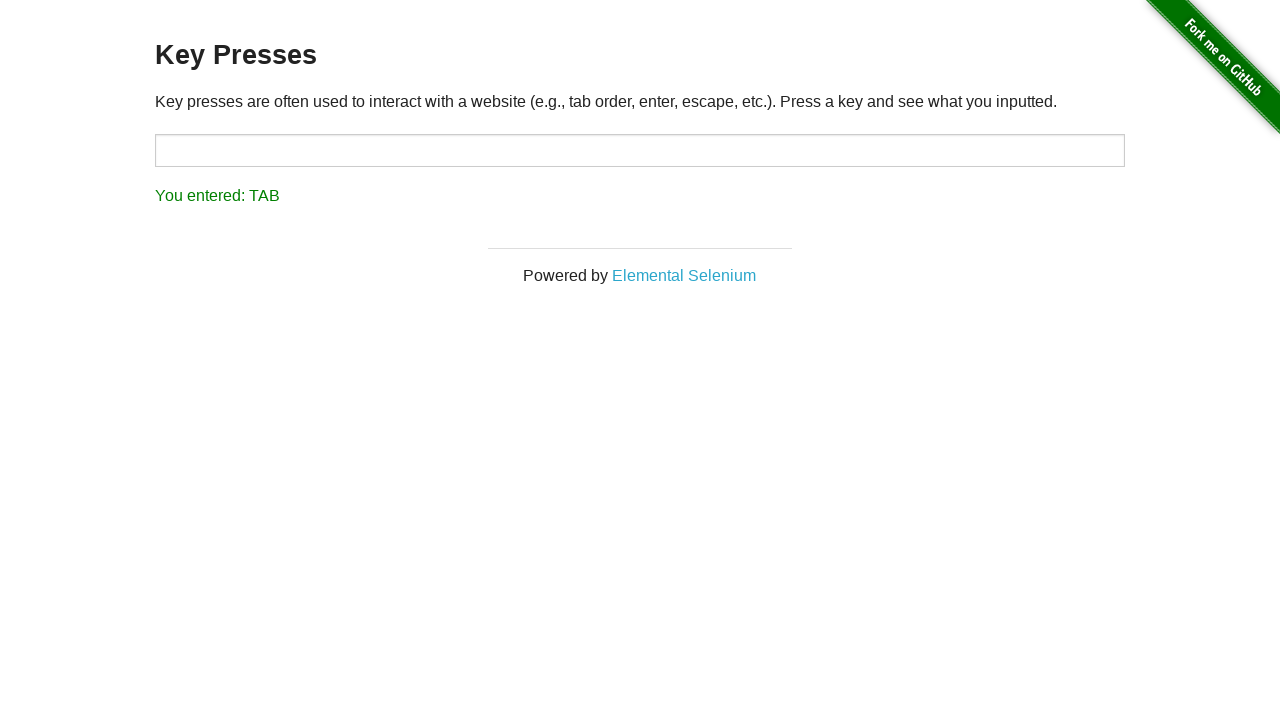

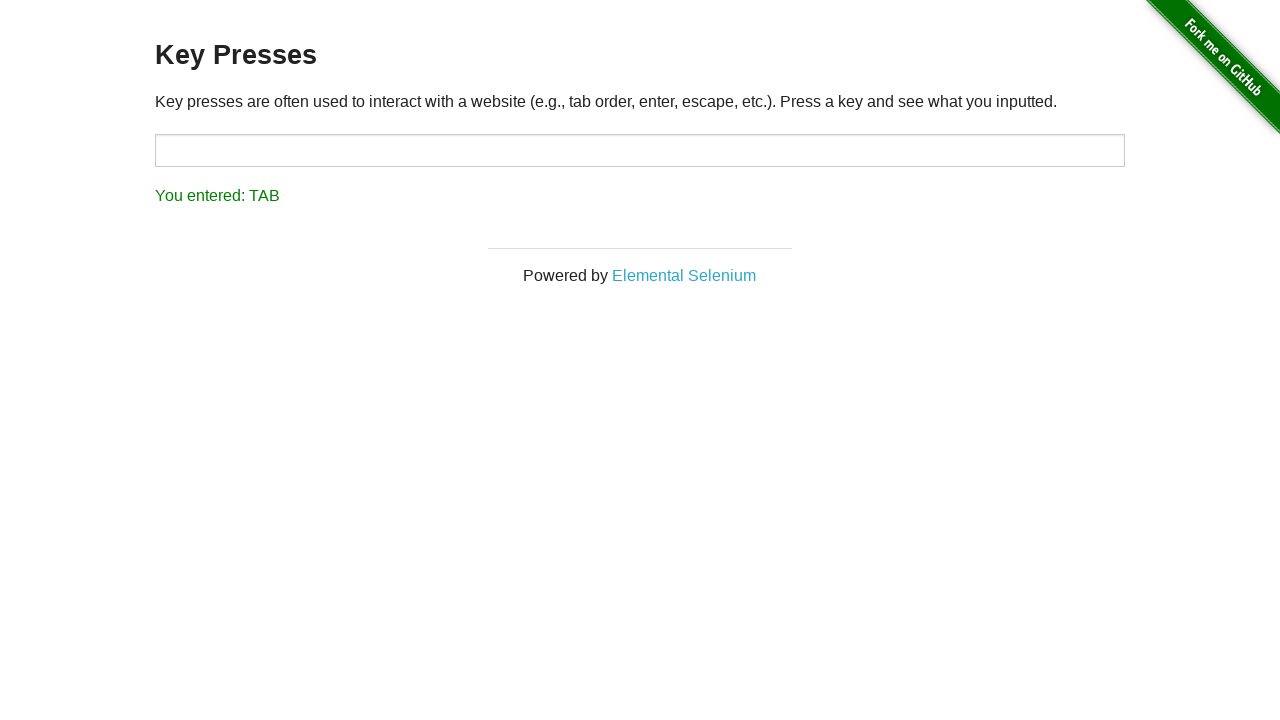